Tests drag and drop functionality by dragging a football element to two different drop zones and verifying the drops were successful

Starting URL: https://v1.training-support.net/selenium/drag-drop

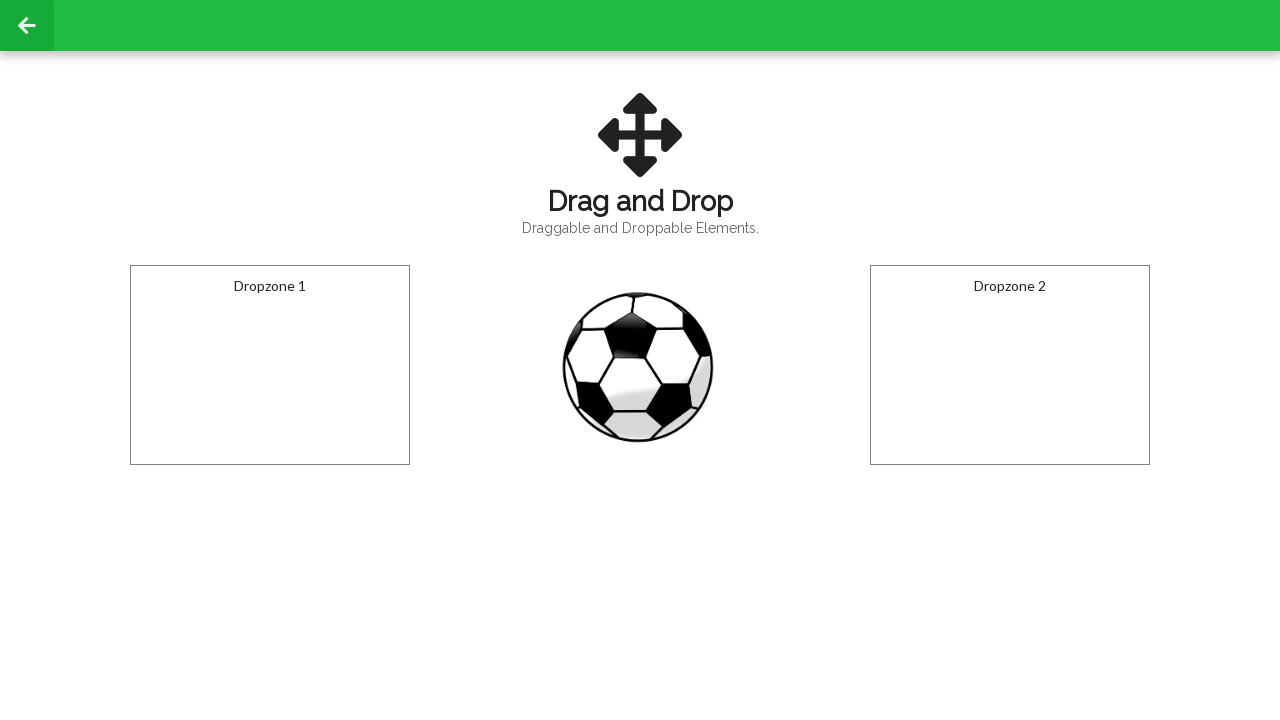

Located football element for dragging
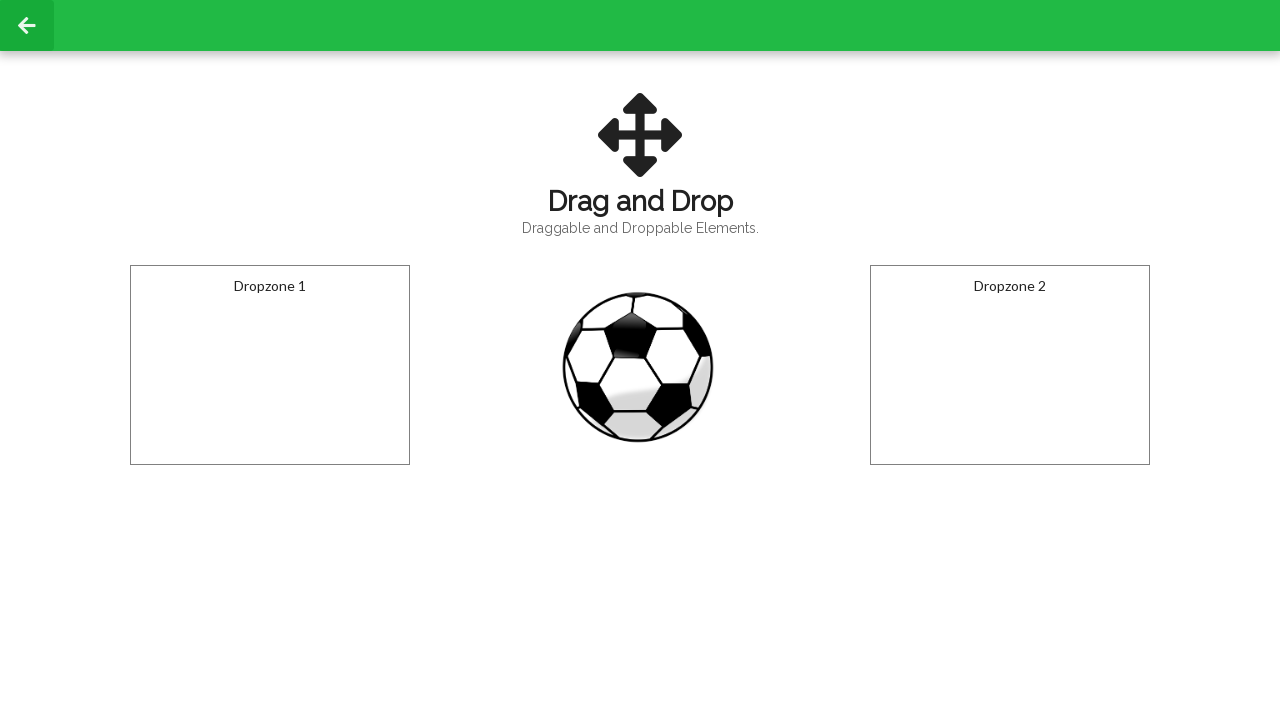

Located first drop zone
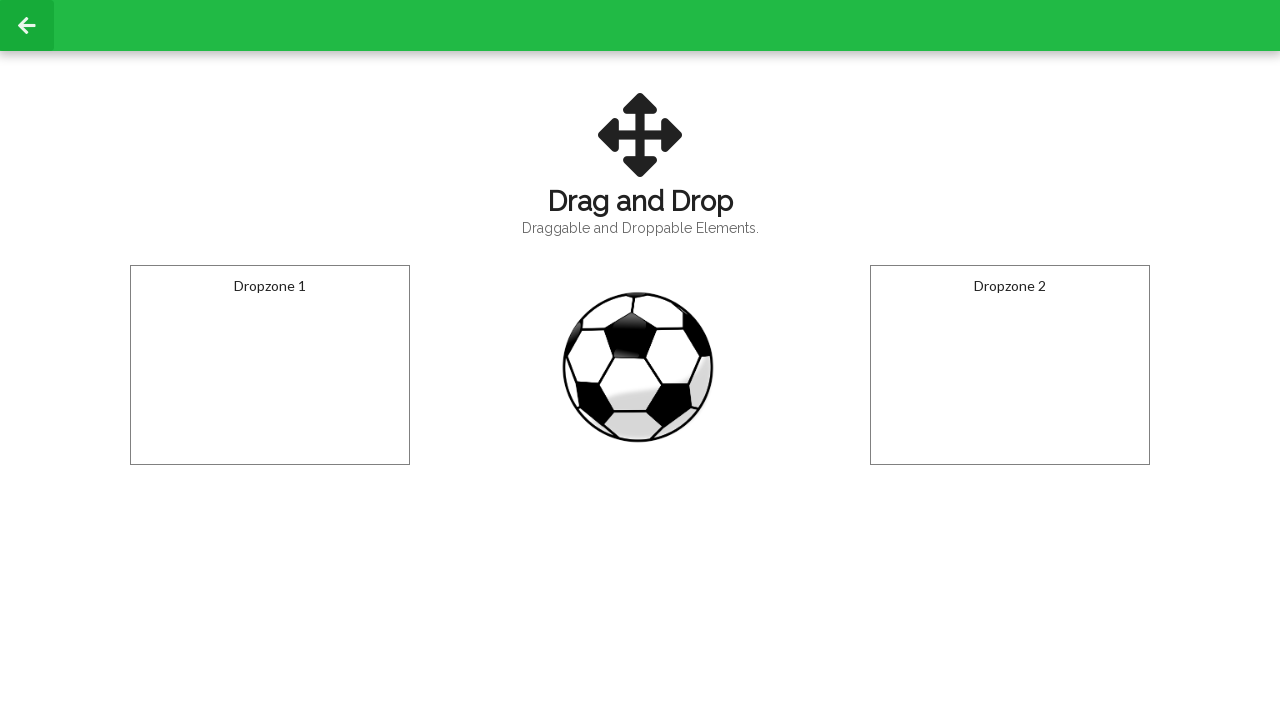

Dragged football to first drop zone at (270, 365)
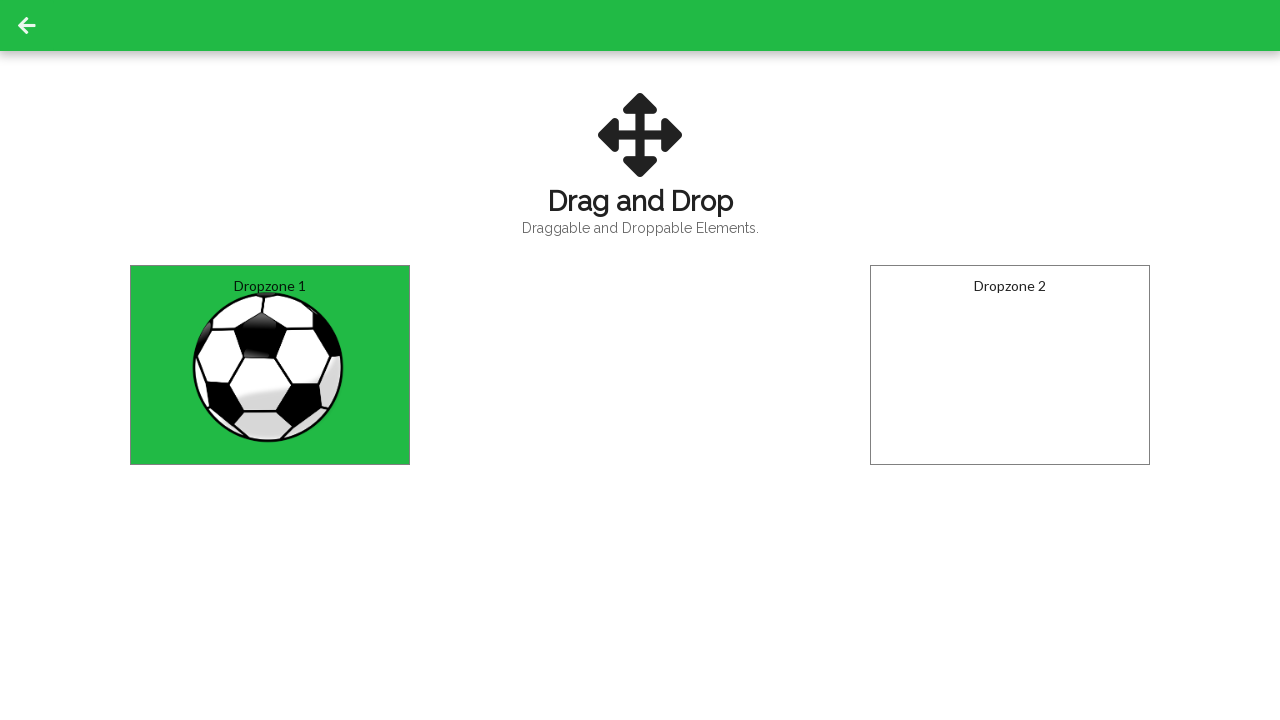

Verified successful drop in first zone - 'Dropped!' message appeared
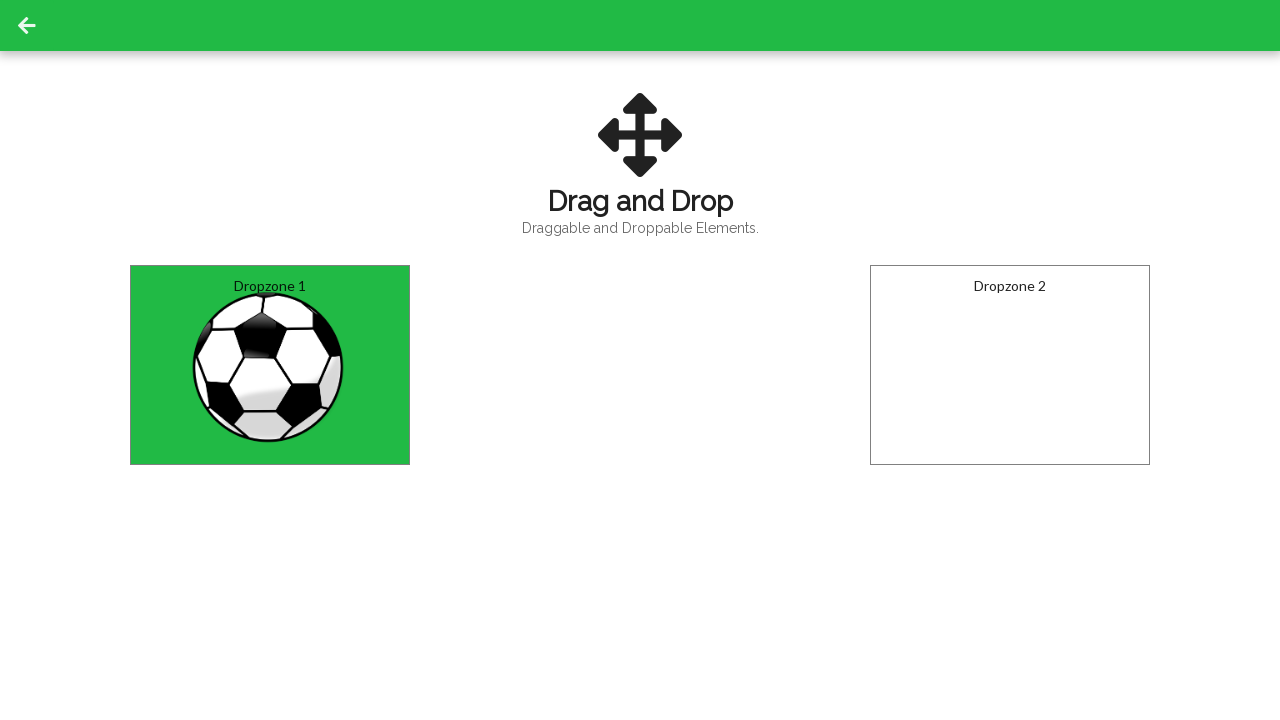

Located second drop zone
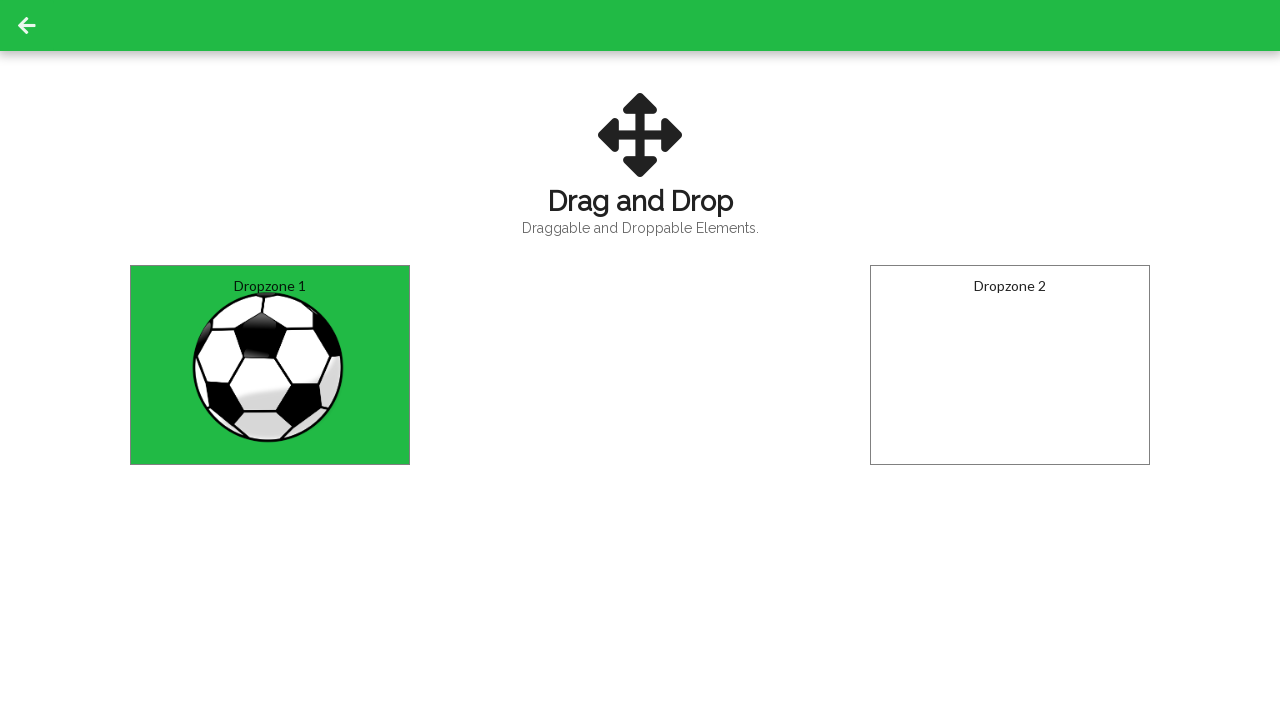

Dragged football to second drop zone at (1010, 365)
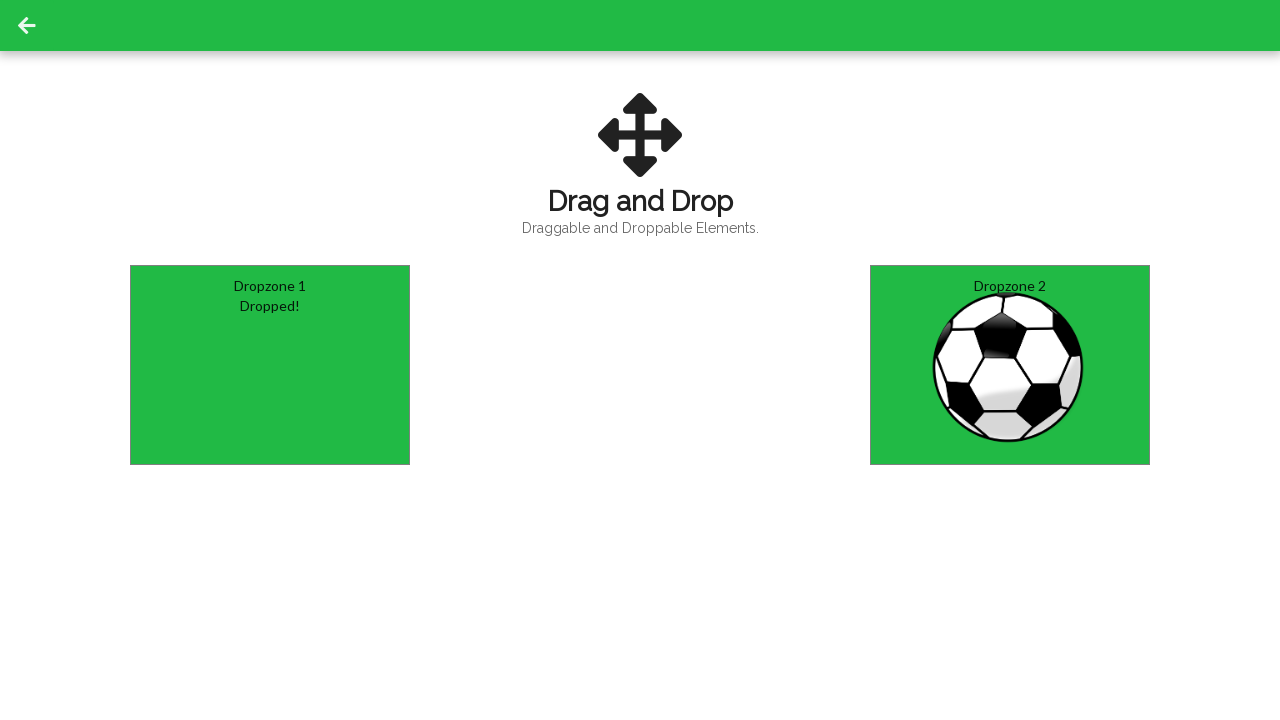

Verified successful drop in second zone - 'Dropped!' message appeared
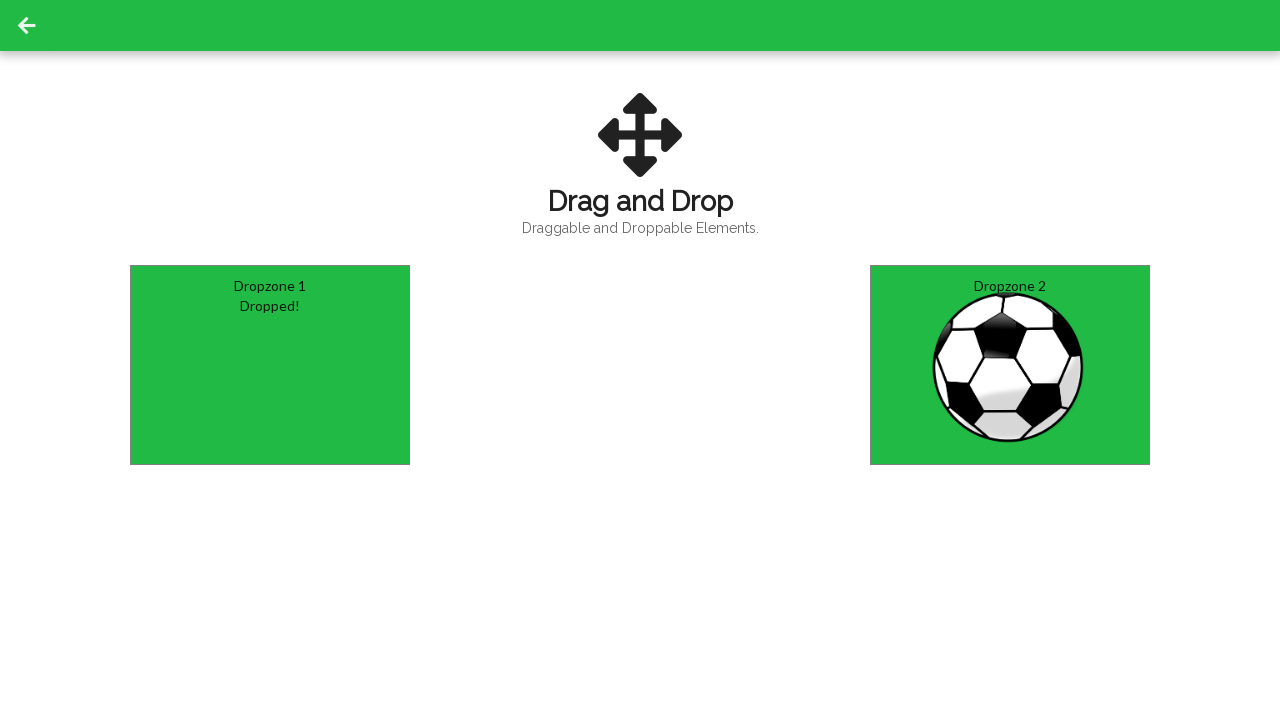

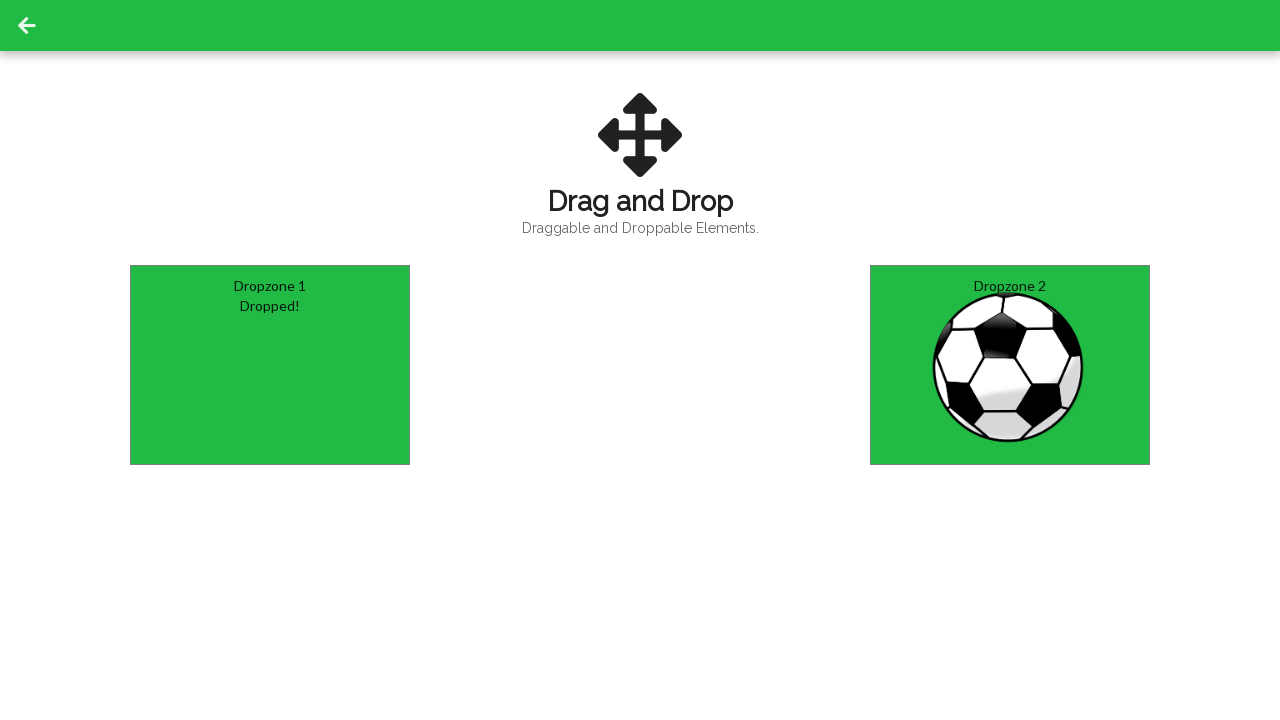